Opens the Flipkart homepage and retrieves the page title to verify the page loaded correctly.

Starting URL: https://www.flipkart.com

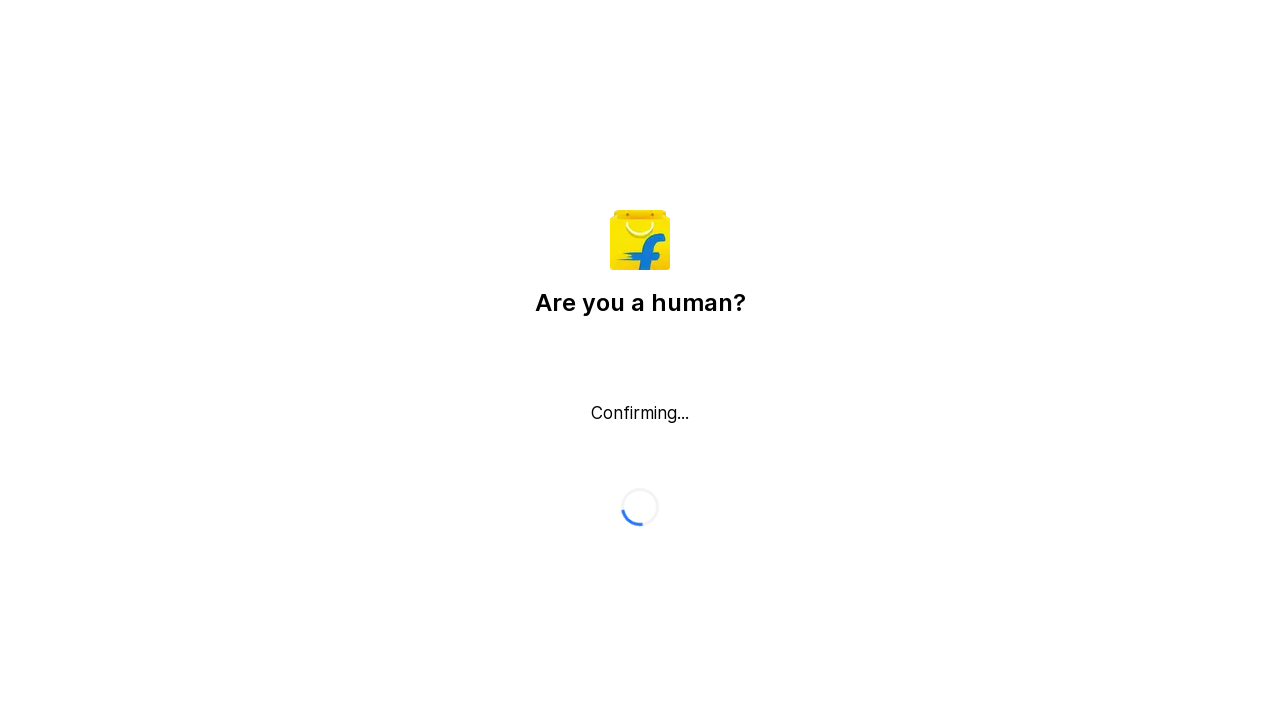

Navigated to Flipkart homepage
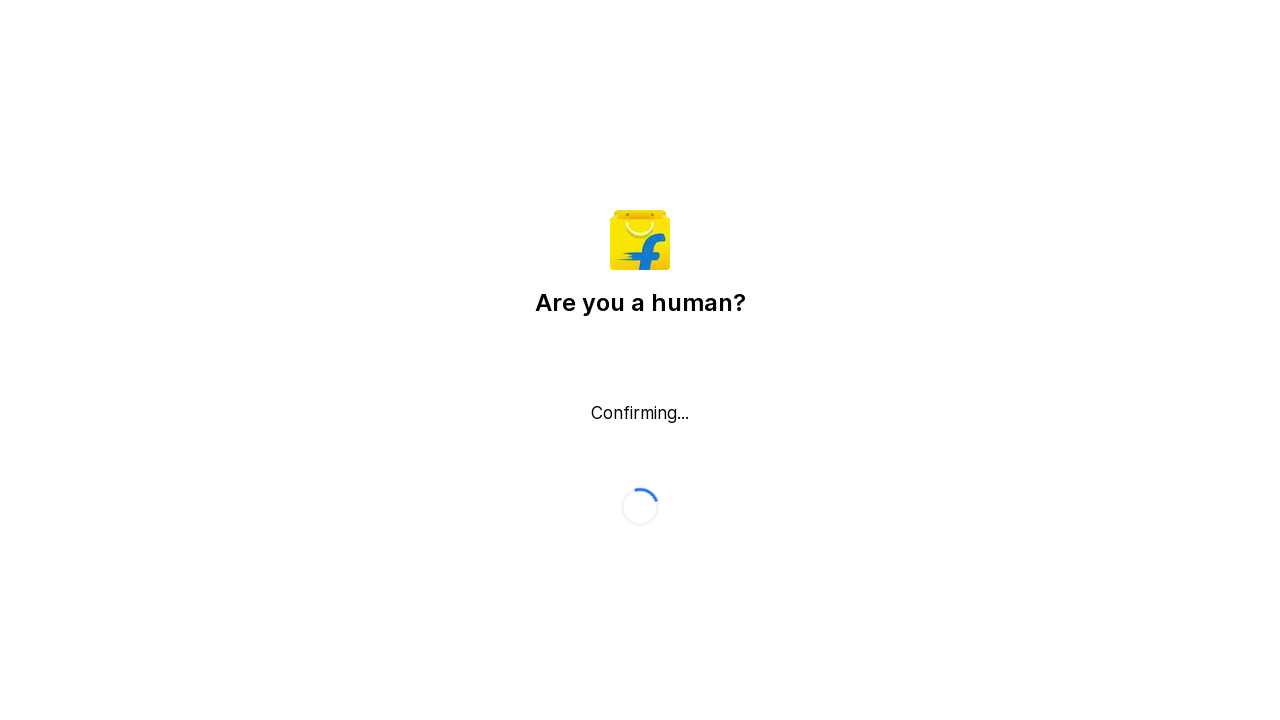

Waited for page to reach domcontentloaded state
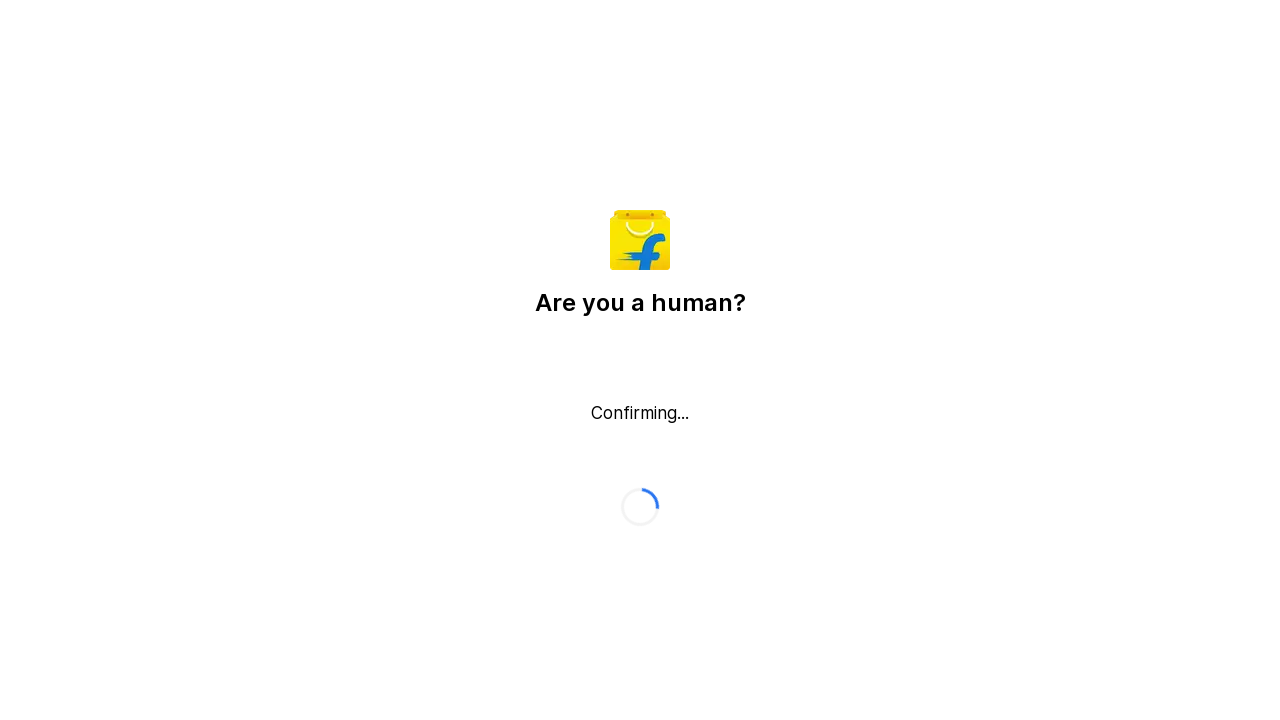

Retrieved page title: Flipkart reCAPTCHA
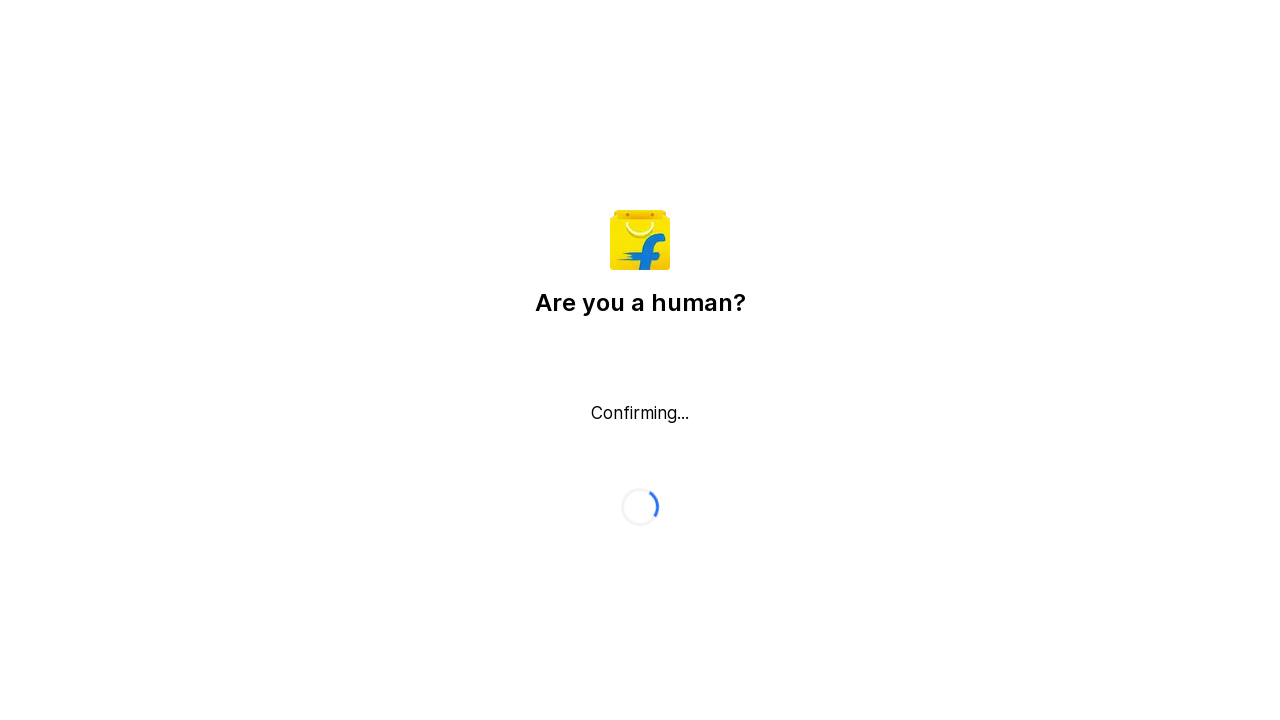

Printed page title to console
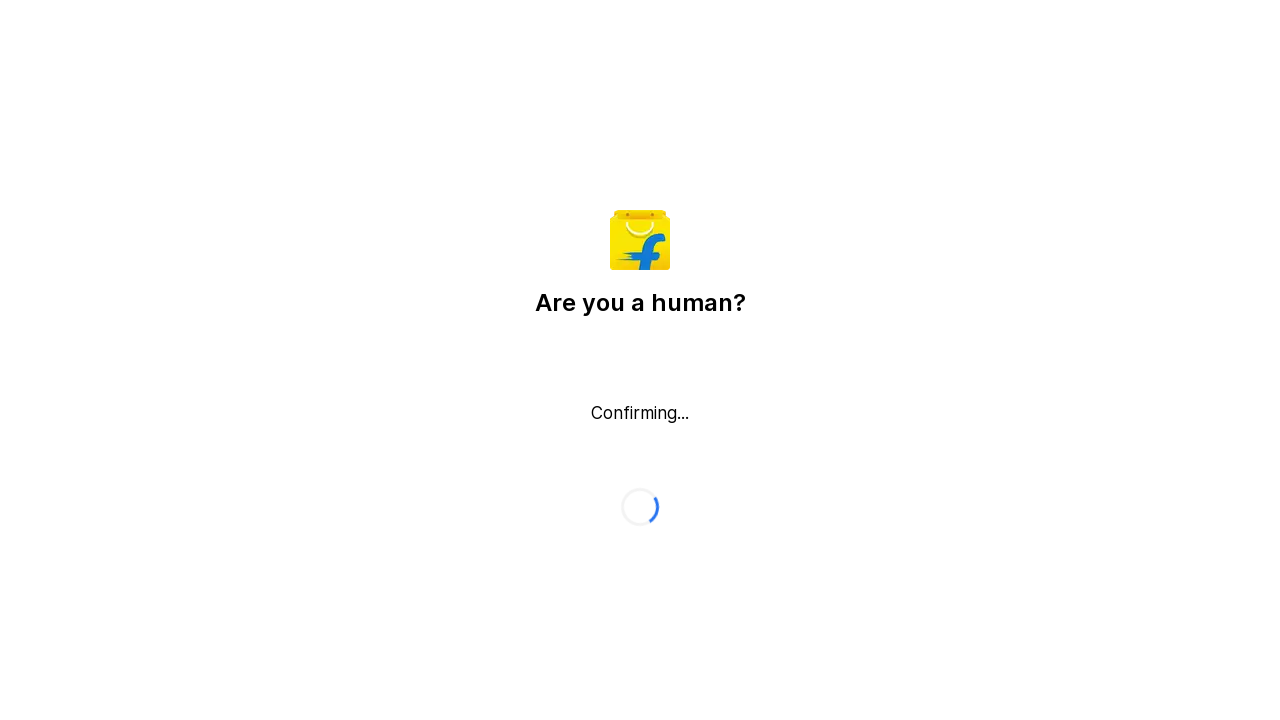

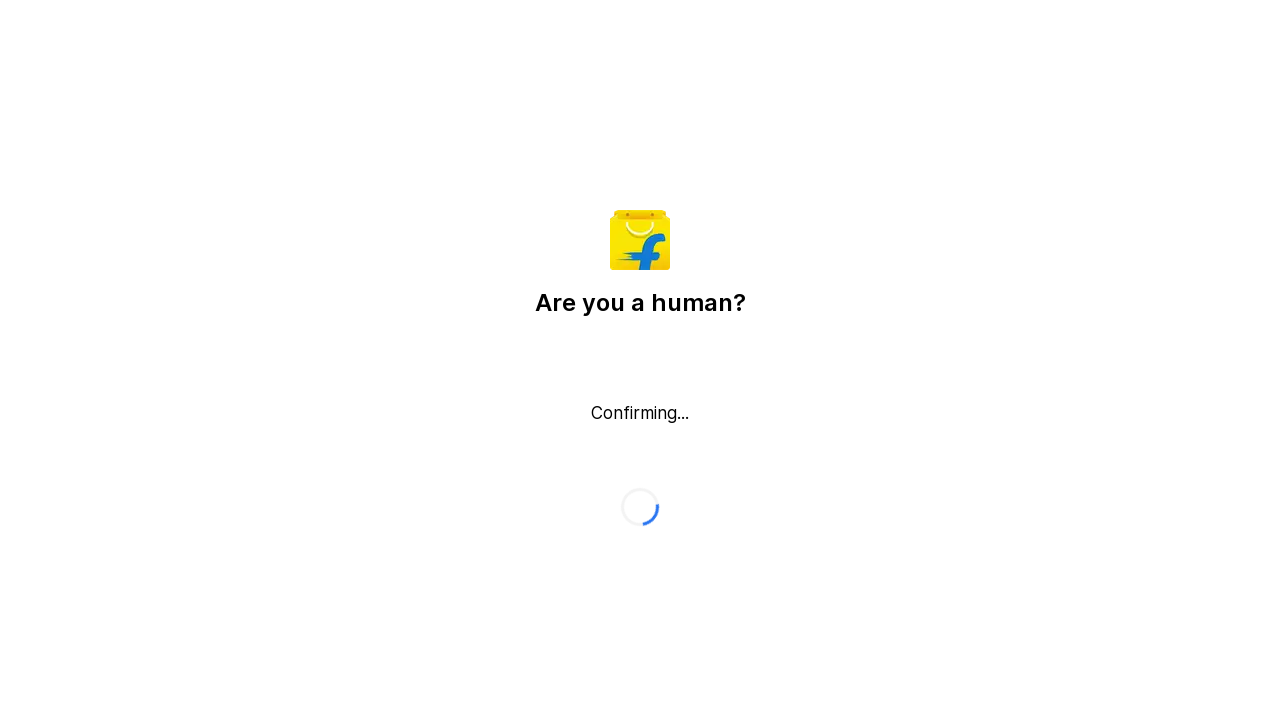